Verifies the page title and URL match expected values

Starting URL: https://rahulshettyacademy.com/AutomationPractice/

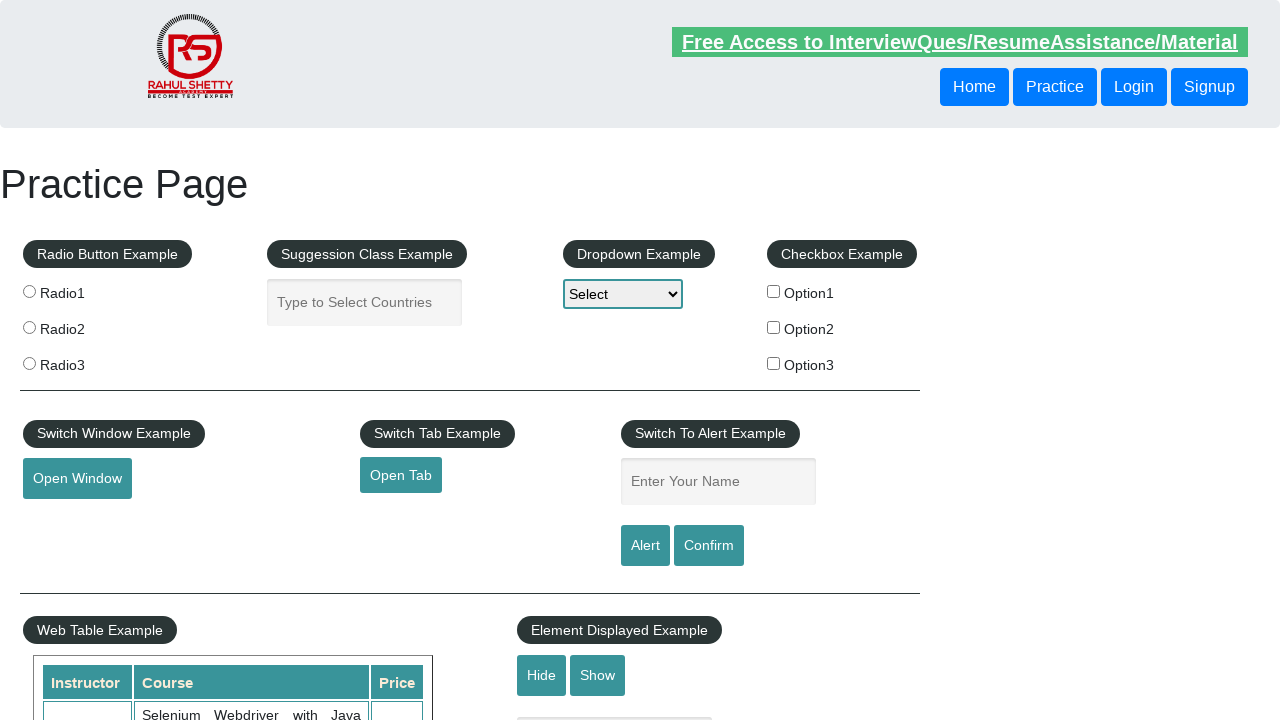

Verified page title is 'Practice Page'
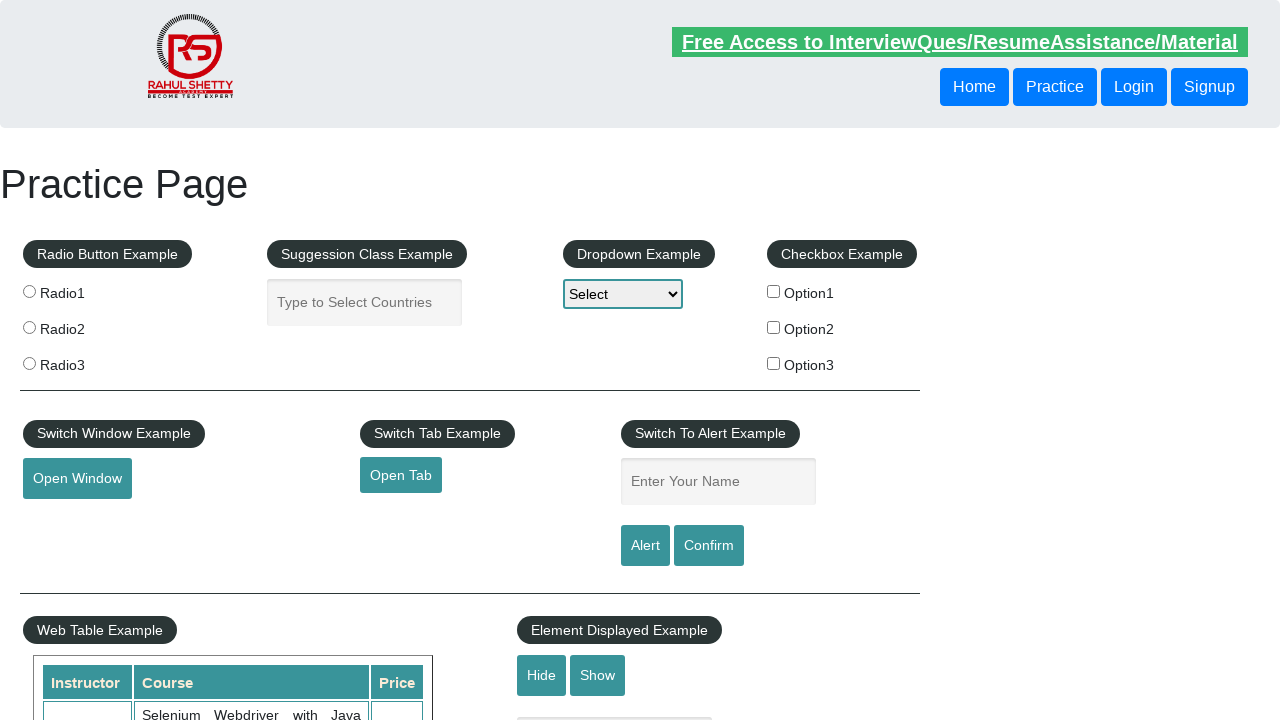

Verified current URL is 'https://rahulshettyacademy.com/AutomationPractice/'
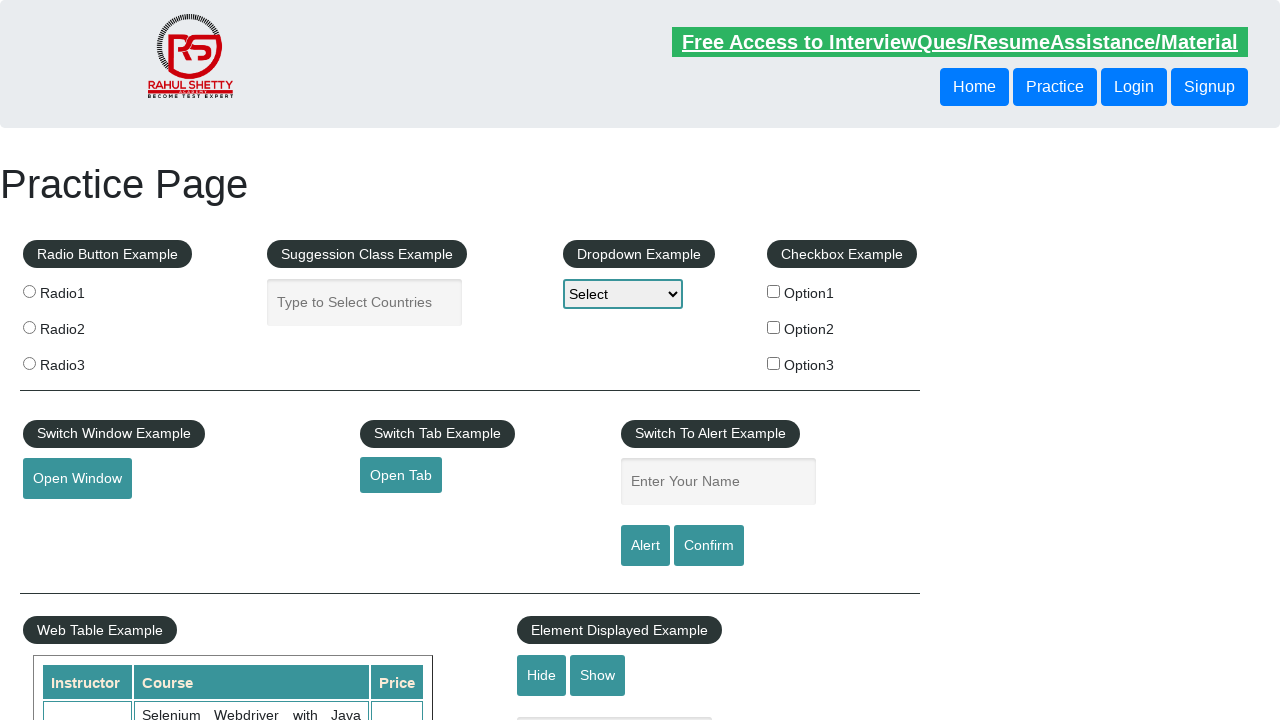

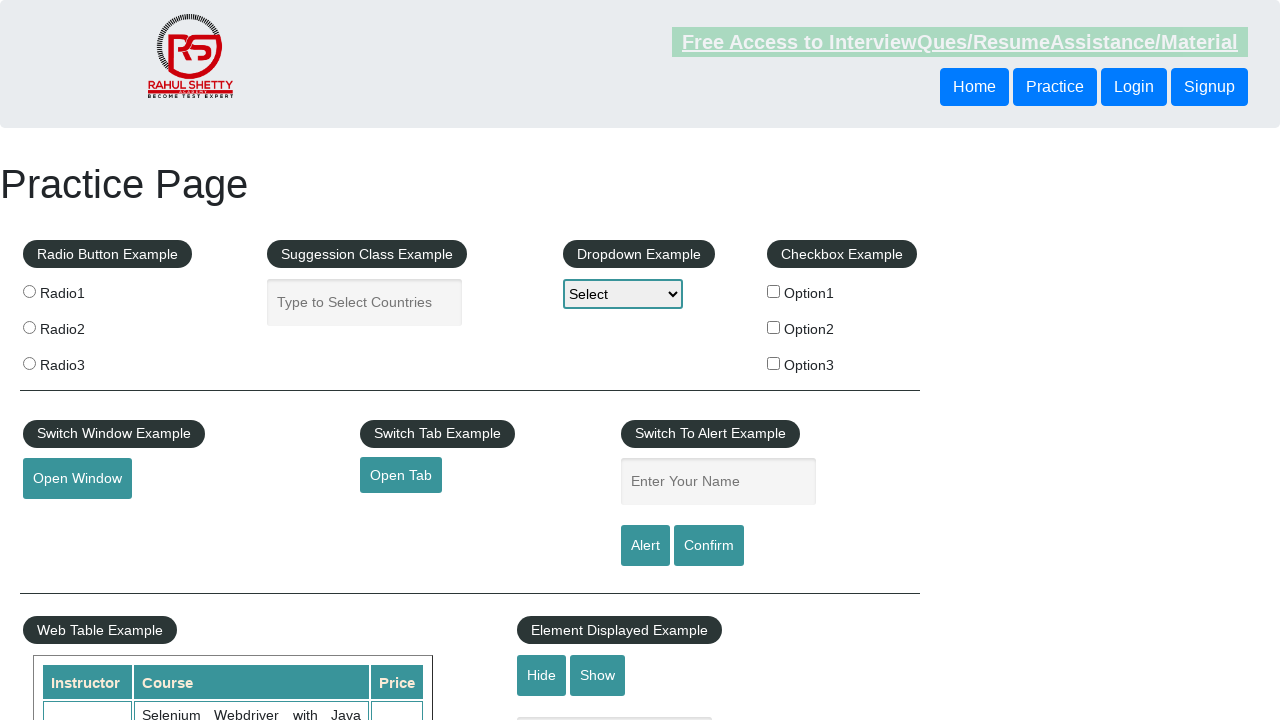